Navigates from the DemoQA homepage to the Elements page by clicking the Elements card, then verifies the center instructional text is displayed correctly.

Starting URL: https://demoqa.com/

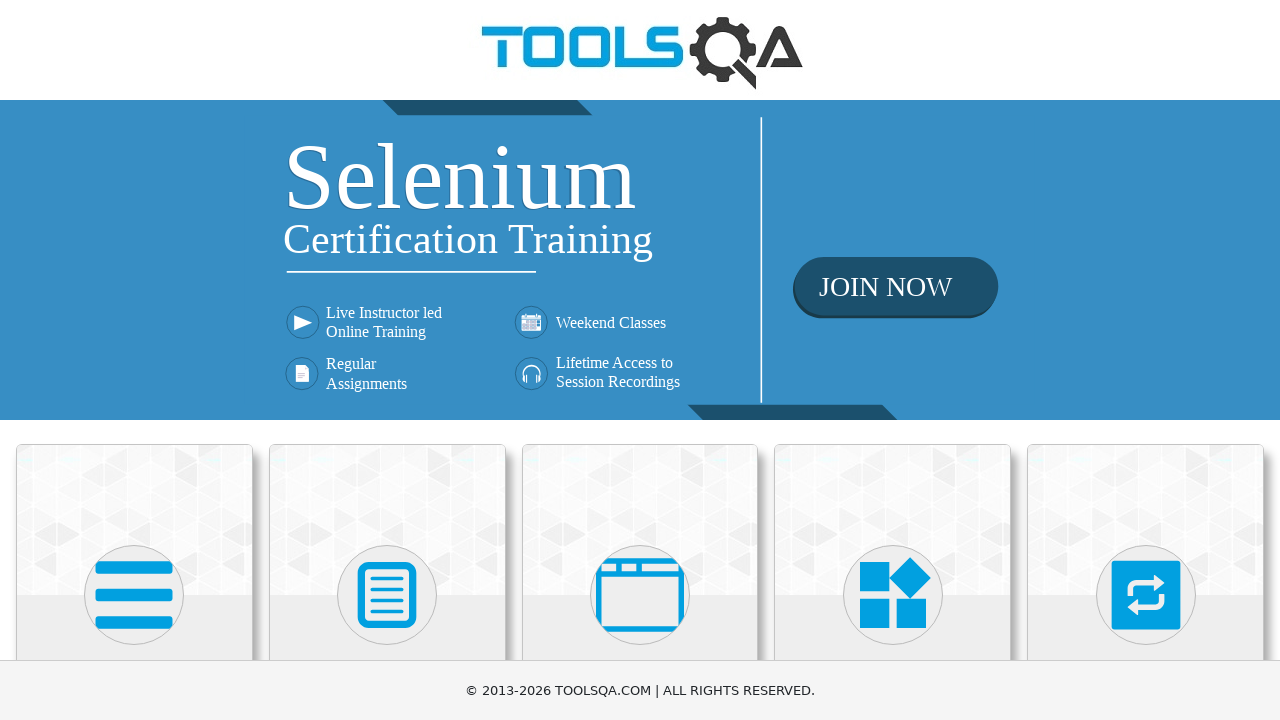

Clicked Elements card to navigate to Elements page at (134, 360) on xpath=//div[@class='card-body']//h5[text()='Elements']
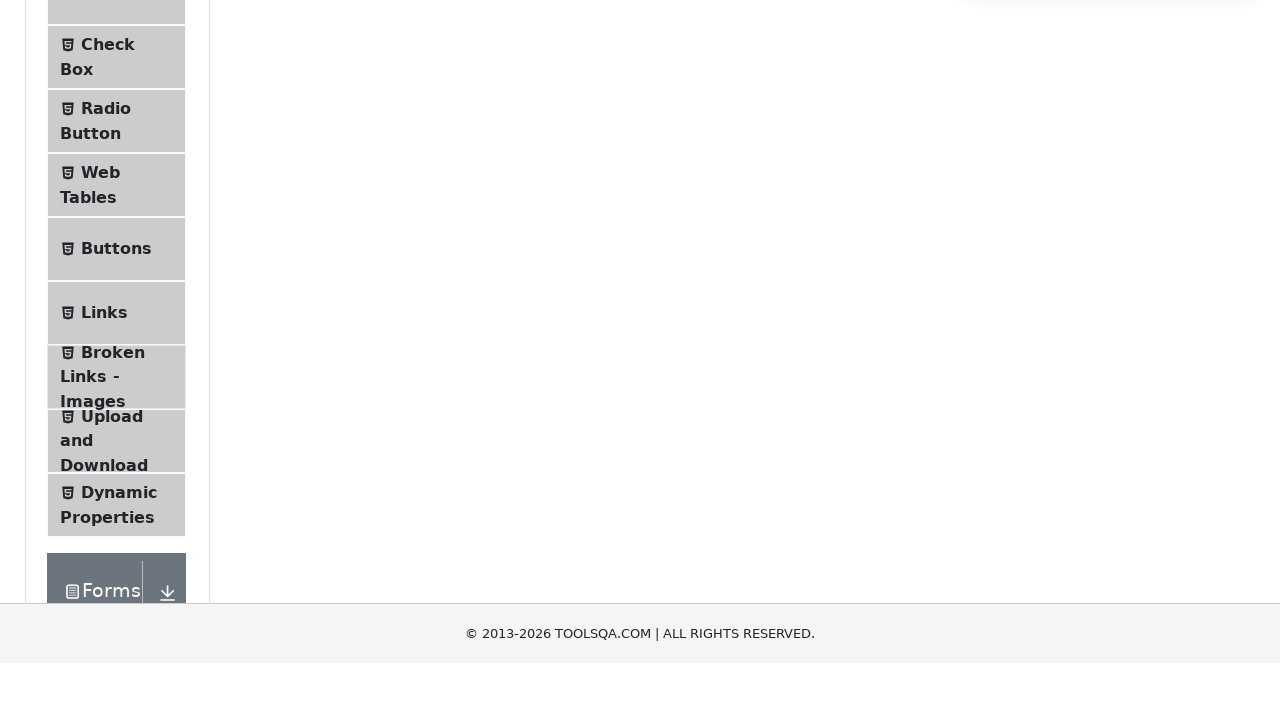

Navigated to Elements page and URL verified
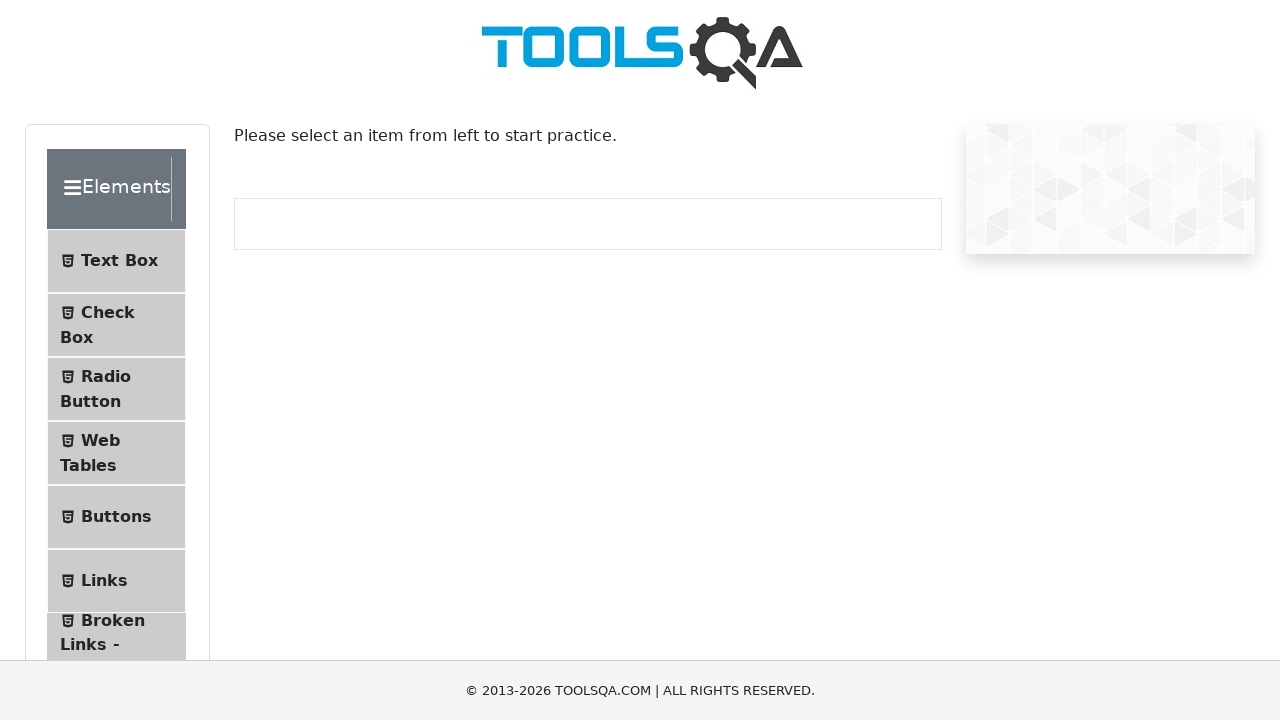

Center instructional text element is visible
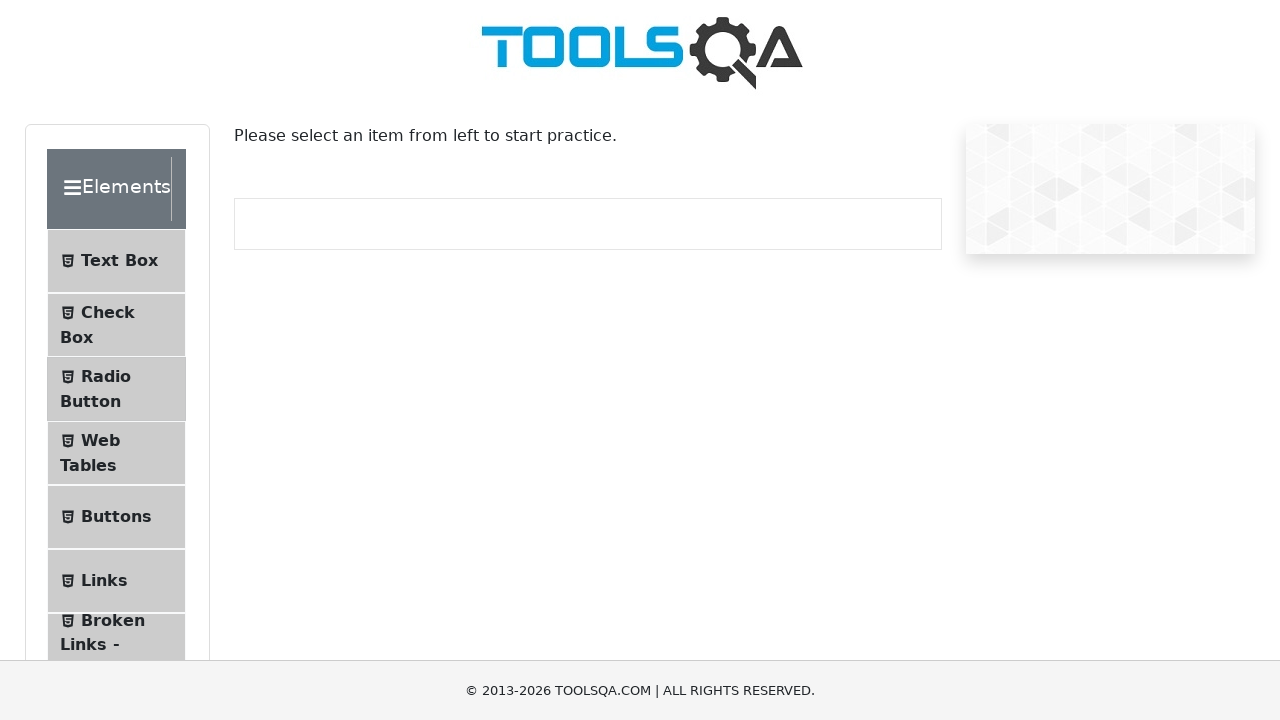

Retrieved center text content
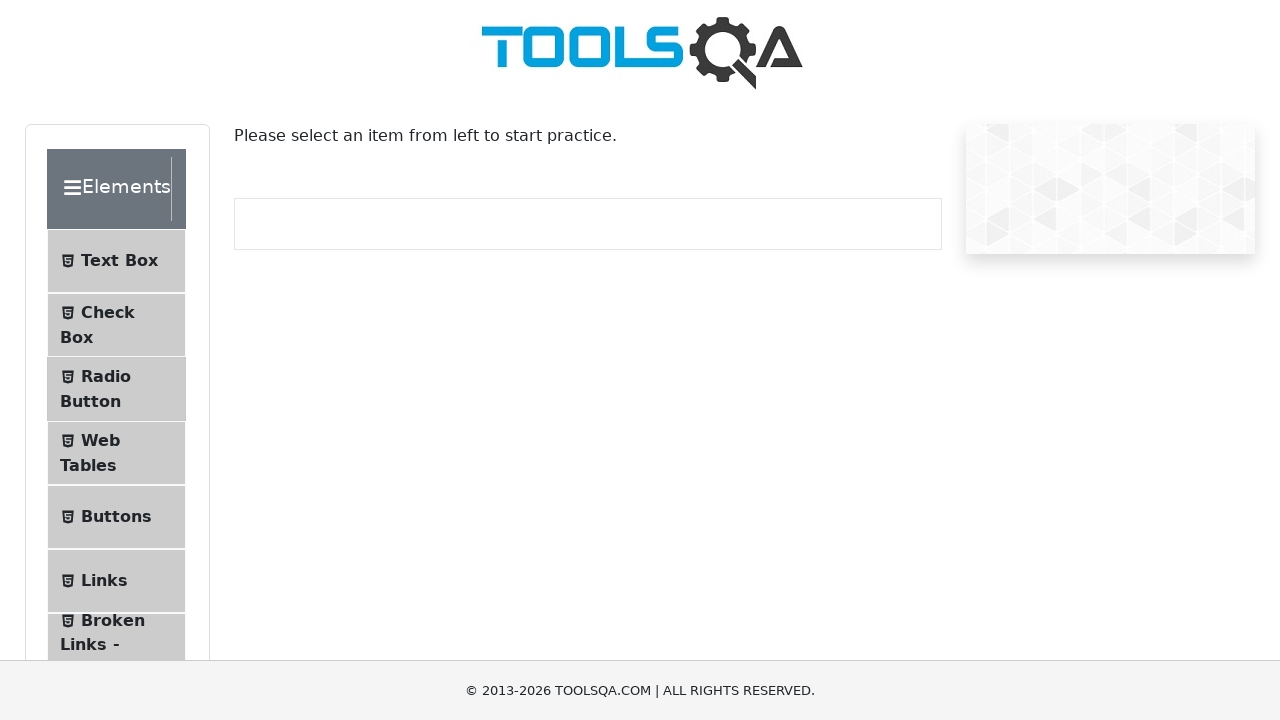

Verified center text matches expected: 'Please select an item from left to start practice.'
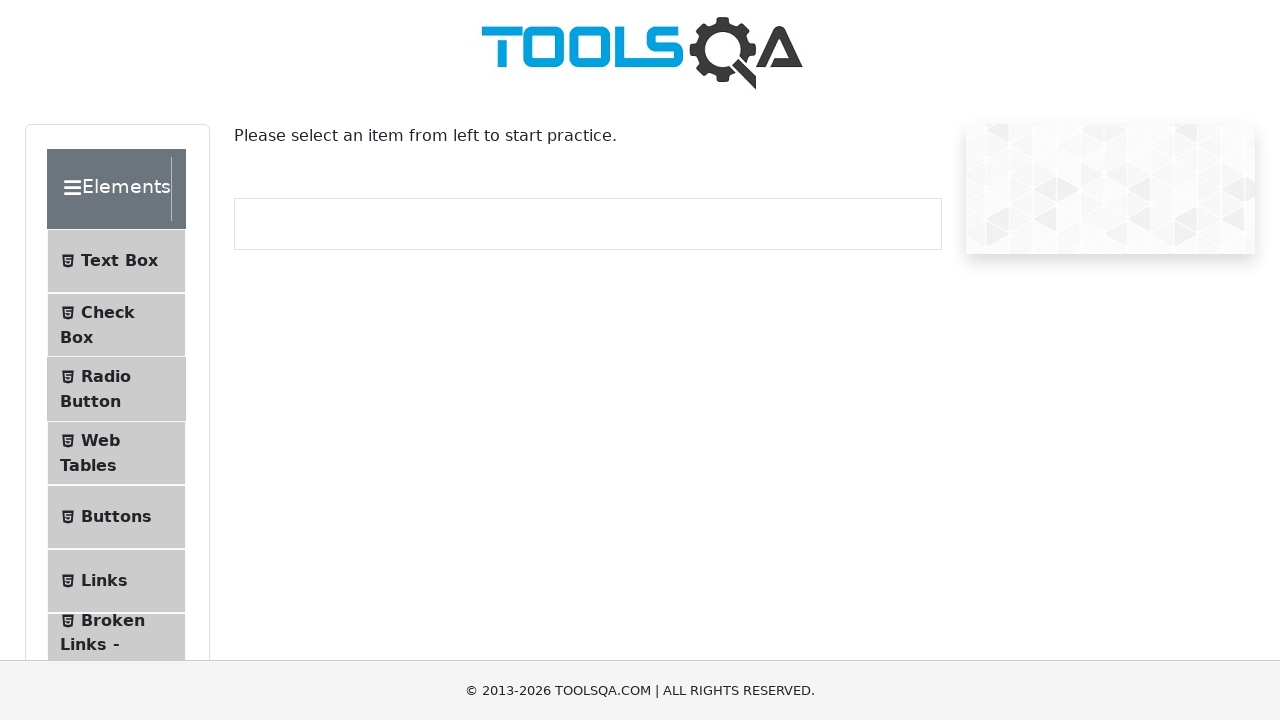

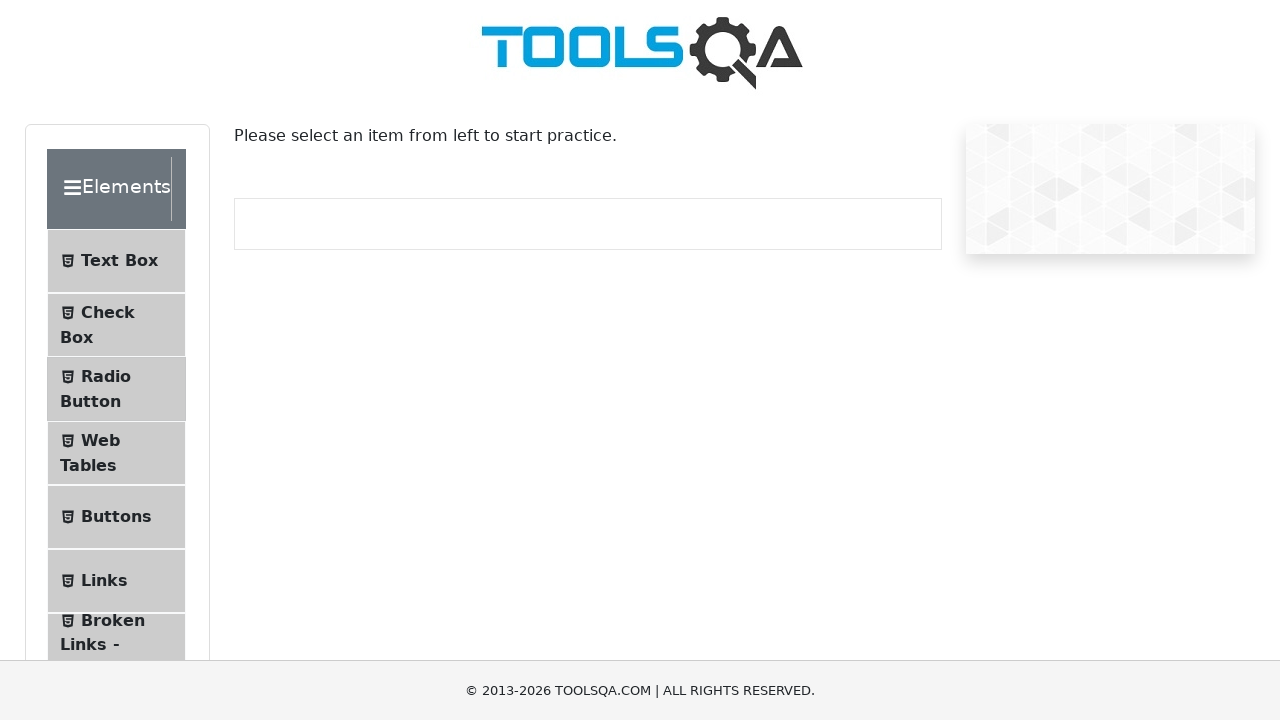